Tests mouse hover functionality by hovering over an element and clicking on a link that appears in the hover menu

Starting URL: https://rahulshettyacademy.com/AutomationPractice/

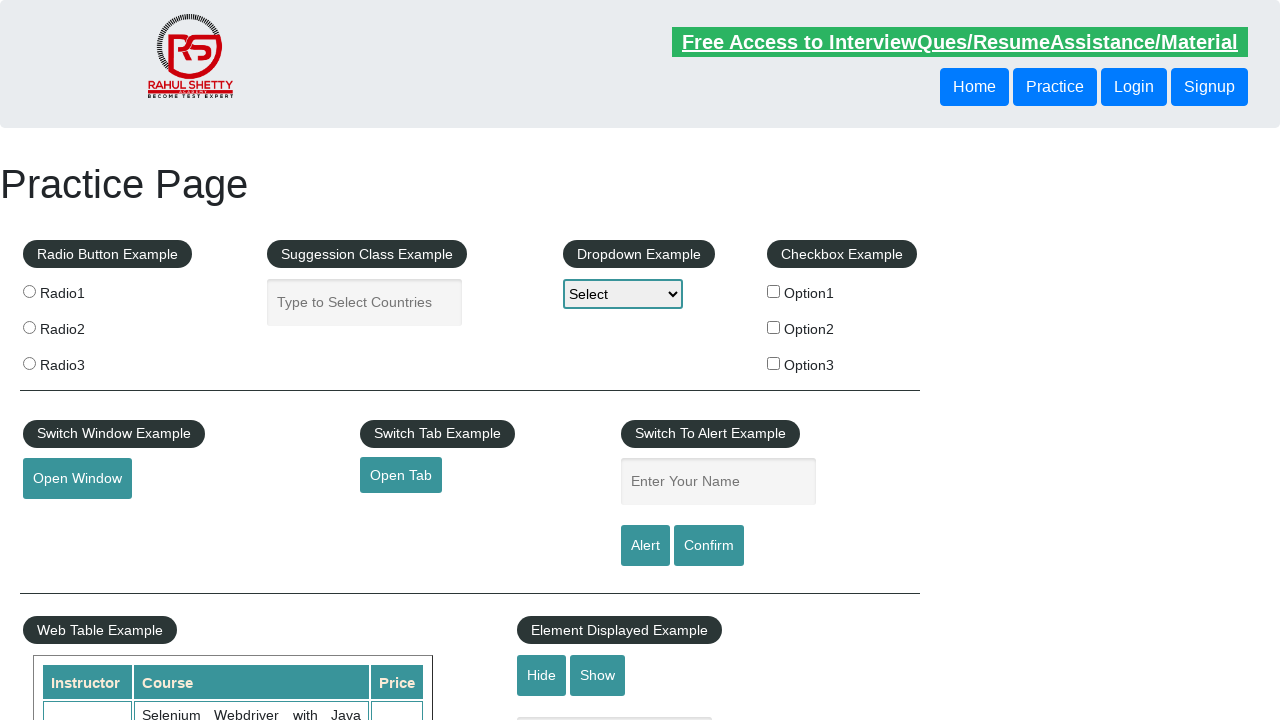

Hovered over mouse hover button to reveal dropdown menu at (83, 361) on #mousehover
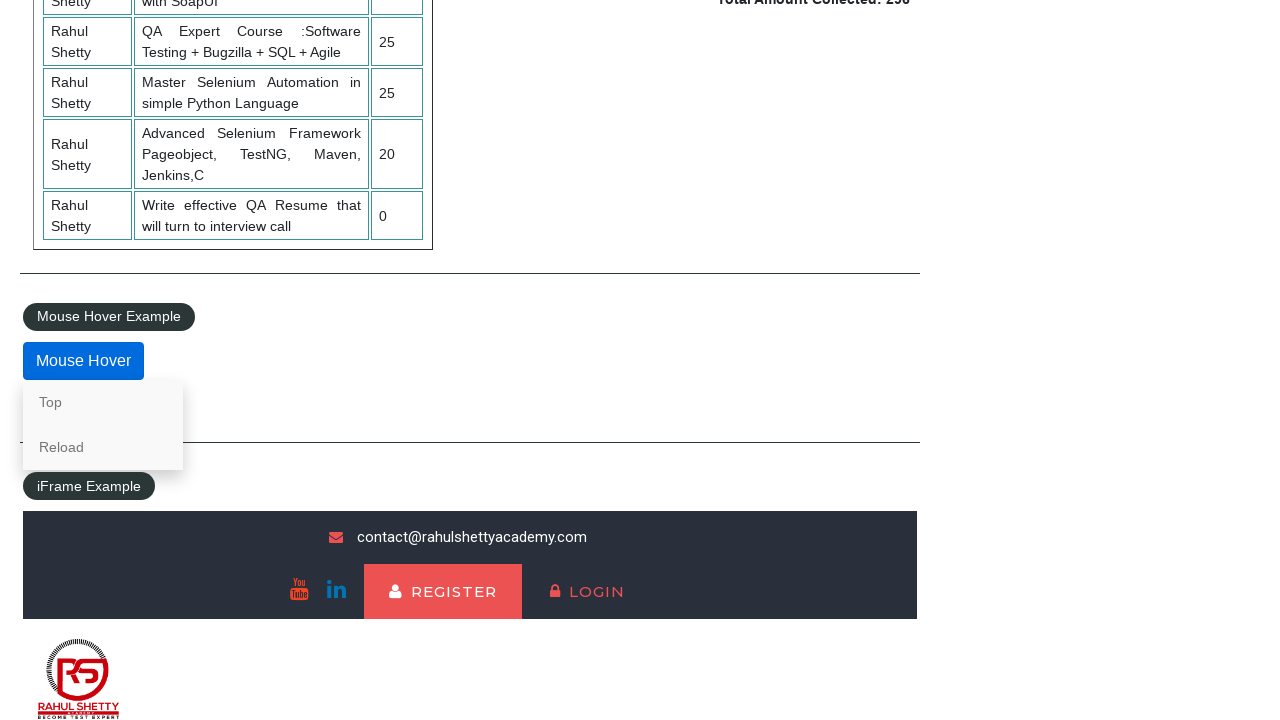

Clicked on 'Reload' link from hover menu at (103, 447) on a:text('Reload')
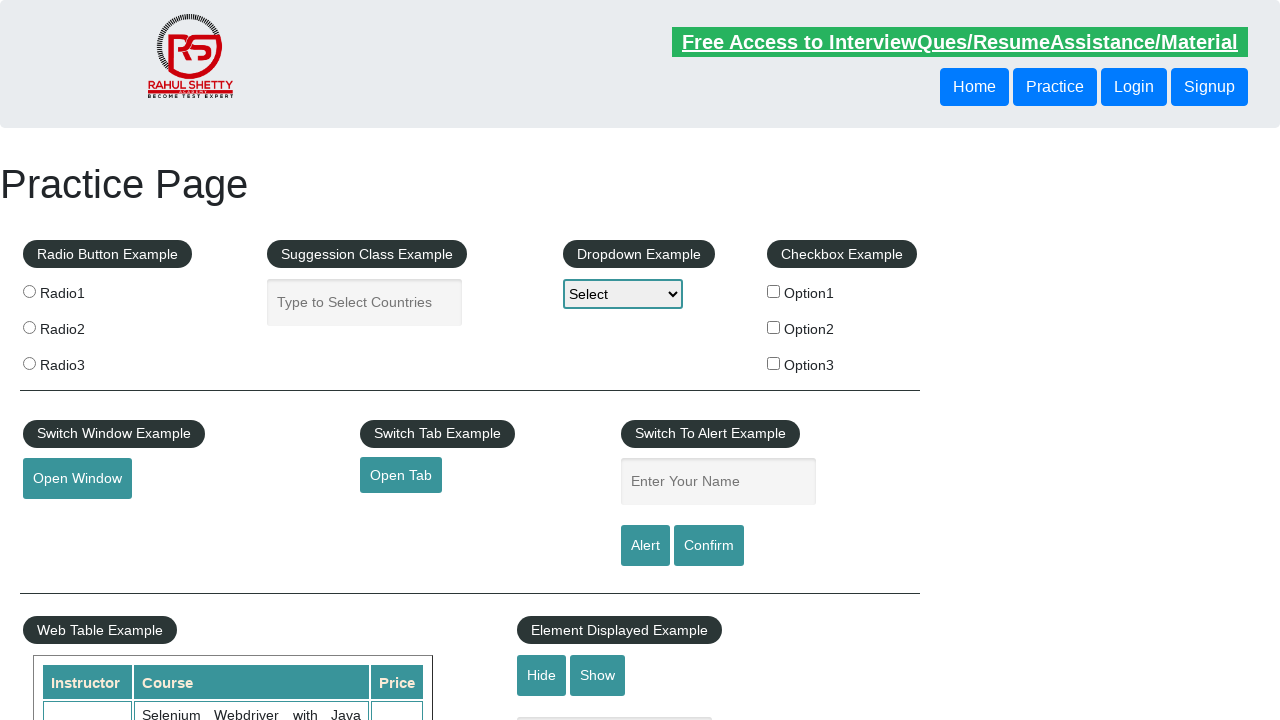

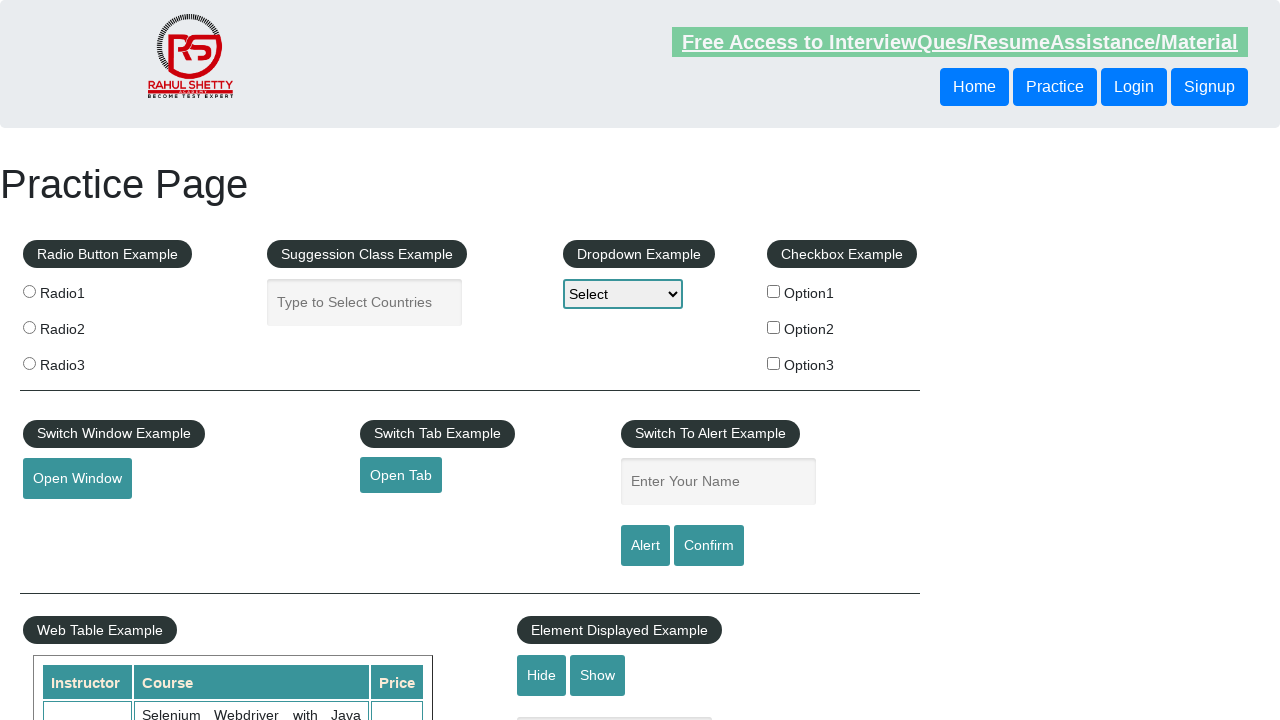